Tests dynamic content by loading a page, capturing initial content, refreshing the page, and verifying that the content has changed

Starting URL: https://the-internet.herokuapp.com/dynamic_content

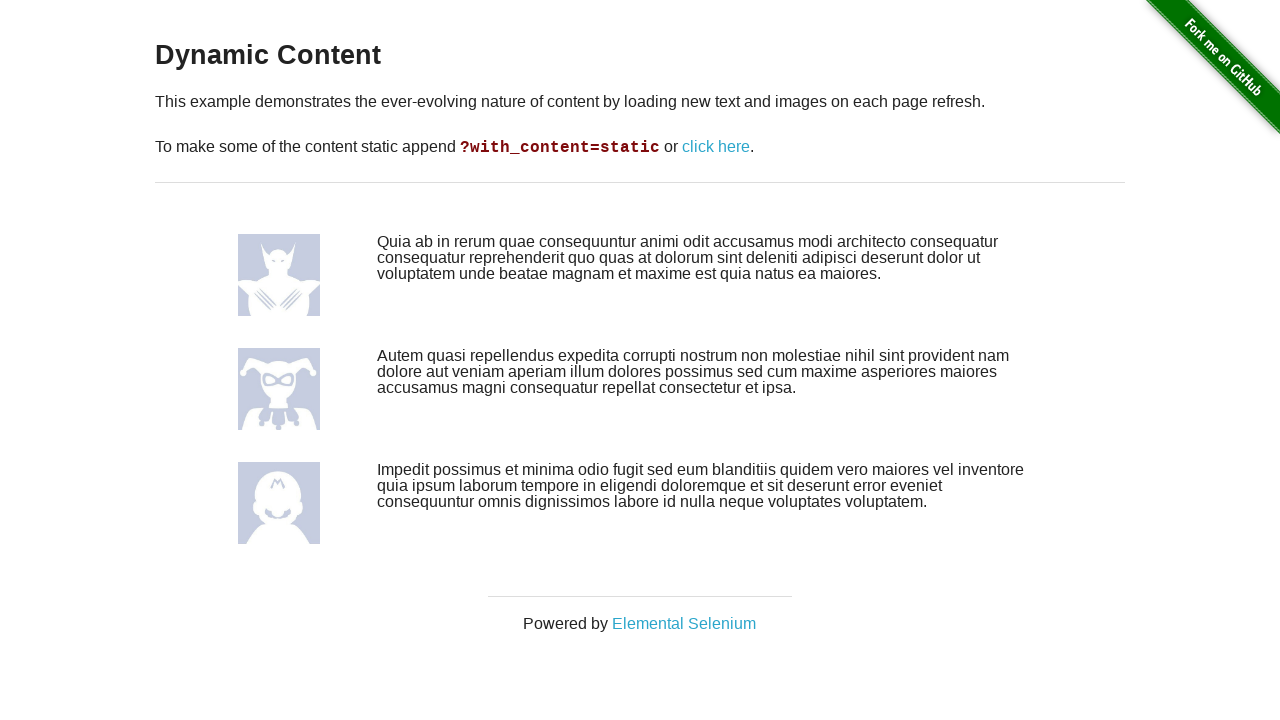

Captured initial dynamic content from page
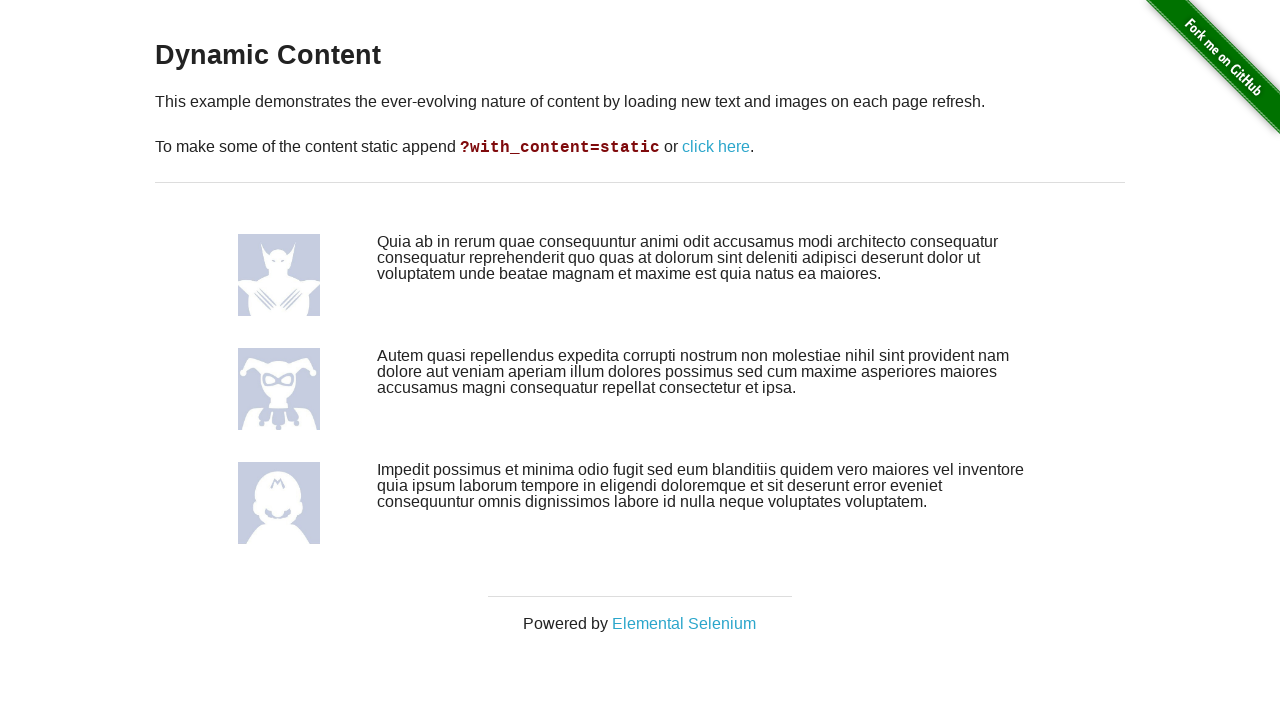

Refreshed the page to load new dynamic content
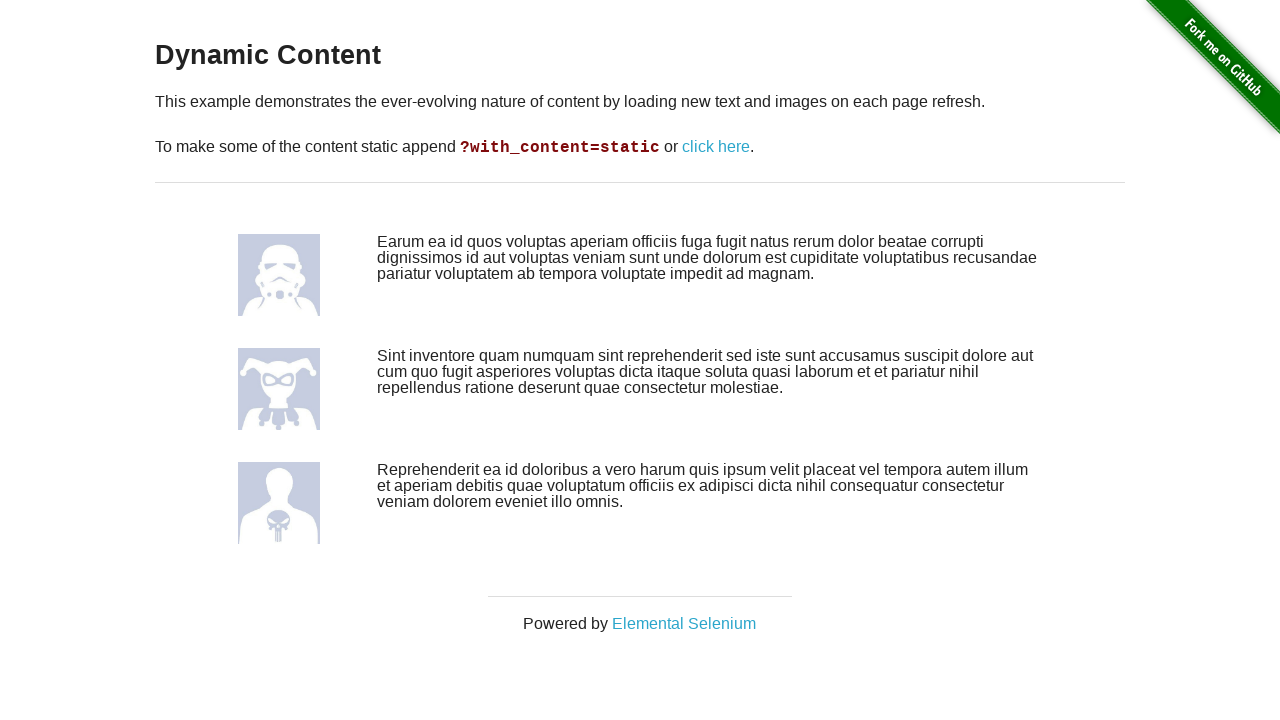

Captured dynamic content after page refresh
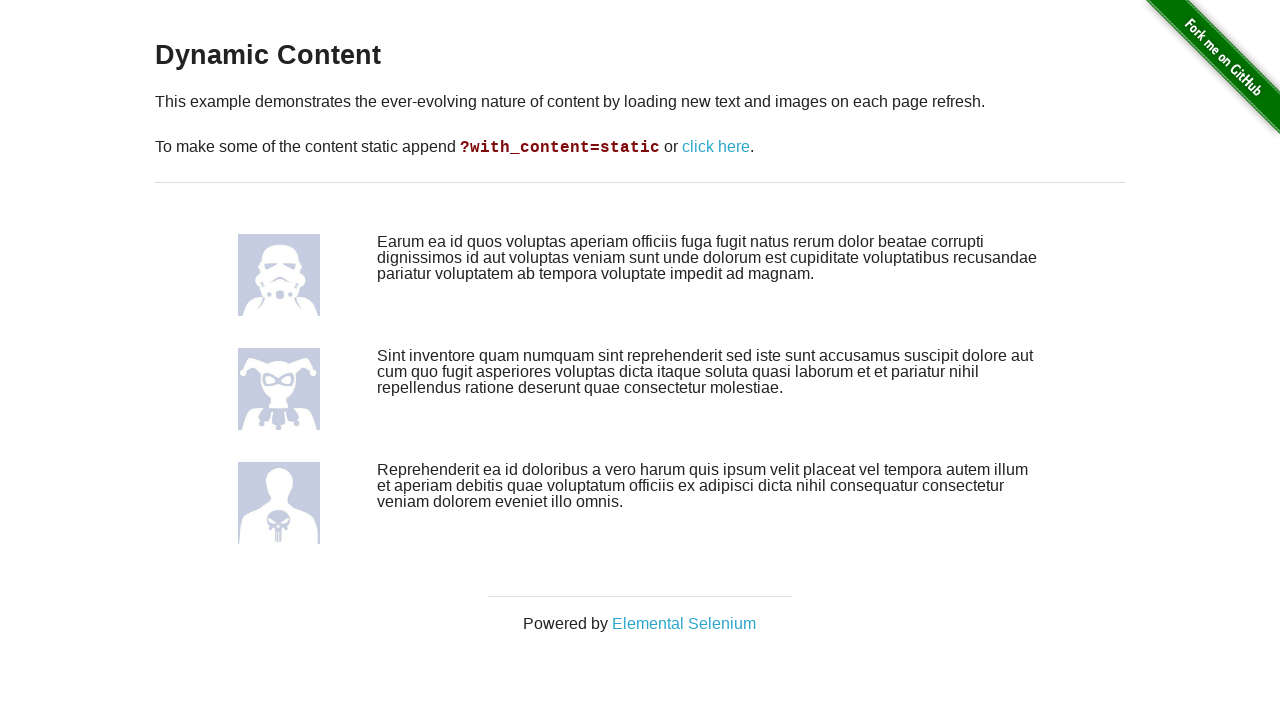

Verified that dynamic content changed after refresh
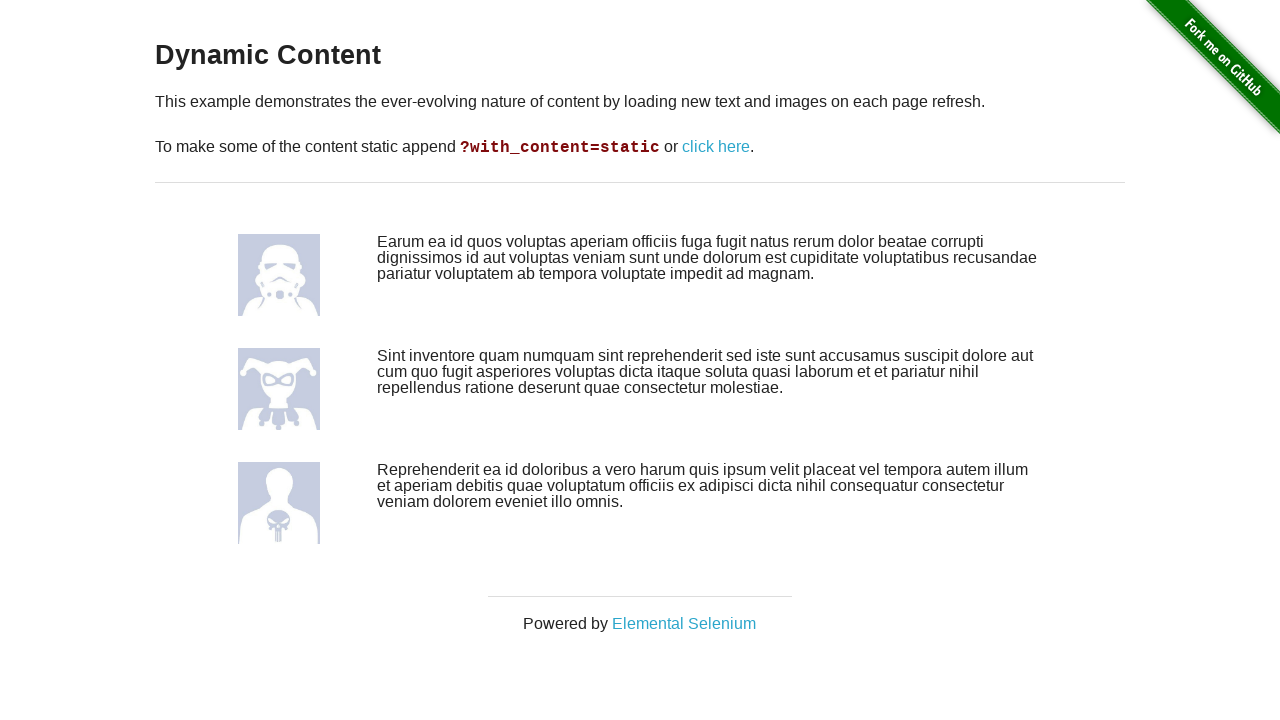

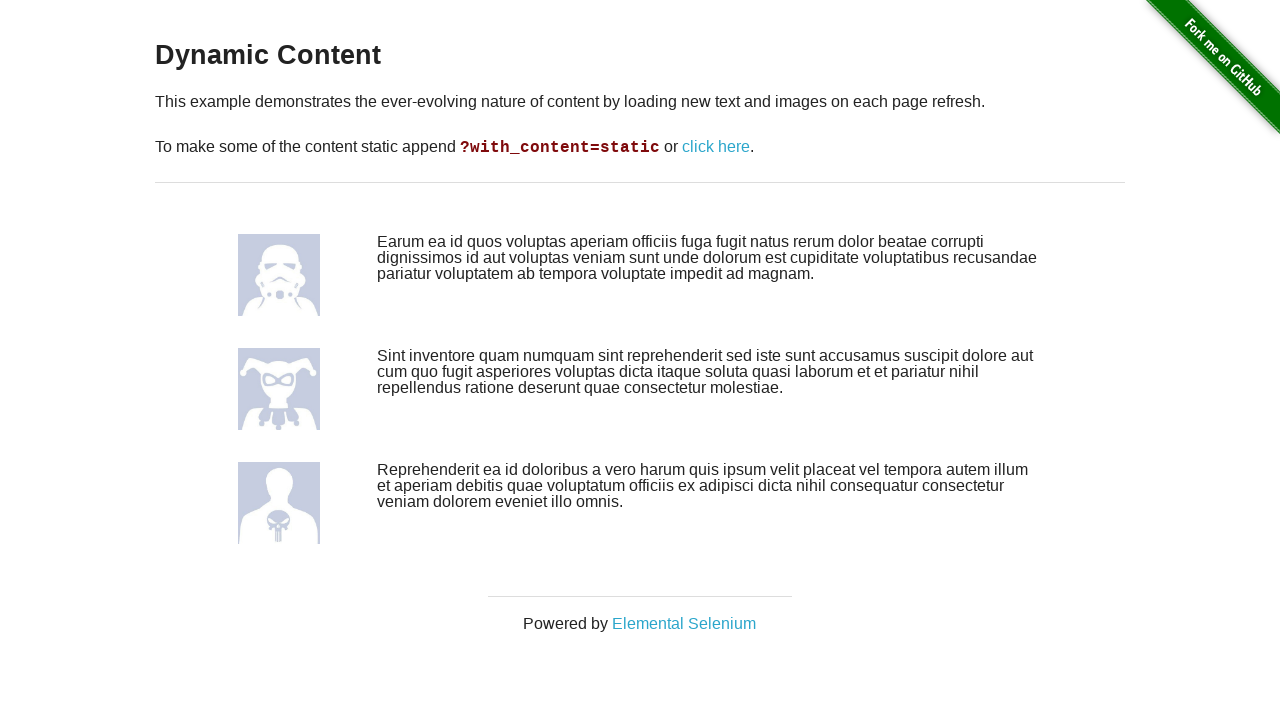